Tests filtering to display only active (incomplete) items by clicking the Active filter link

Starting URL: https://demo.playwright.dev/todomvc

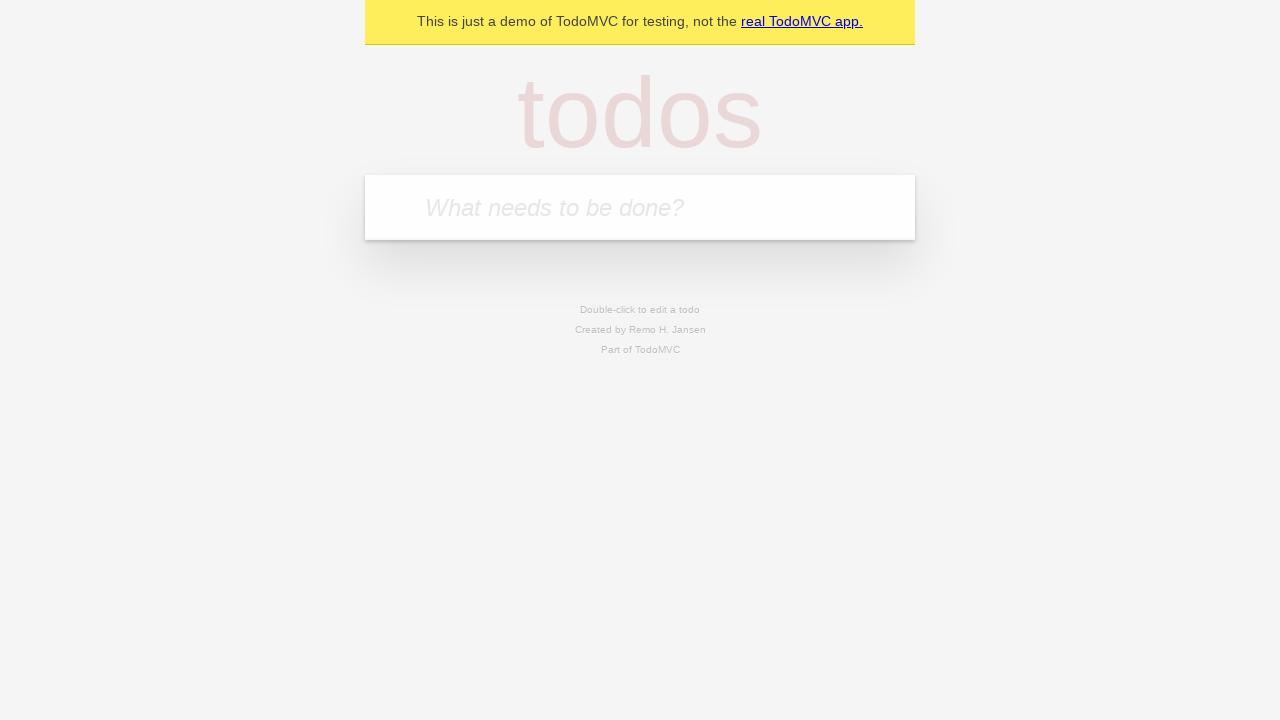

Filled todo input with 'buy some cheese' on internal:attr=[placeholder="What needs to be done?"i]
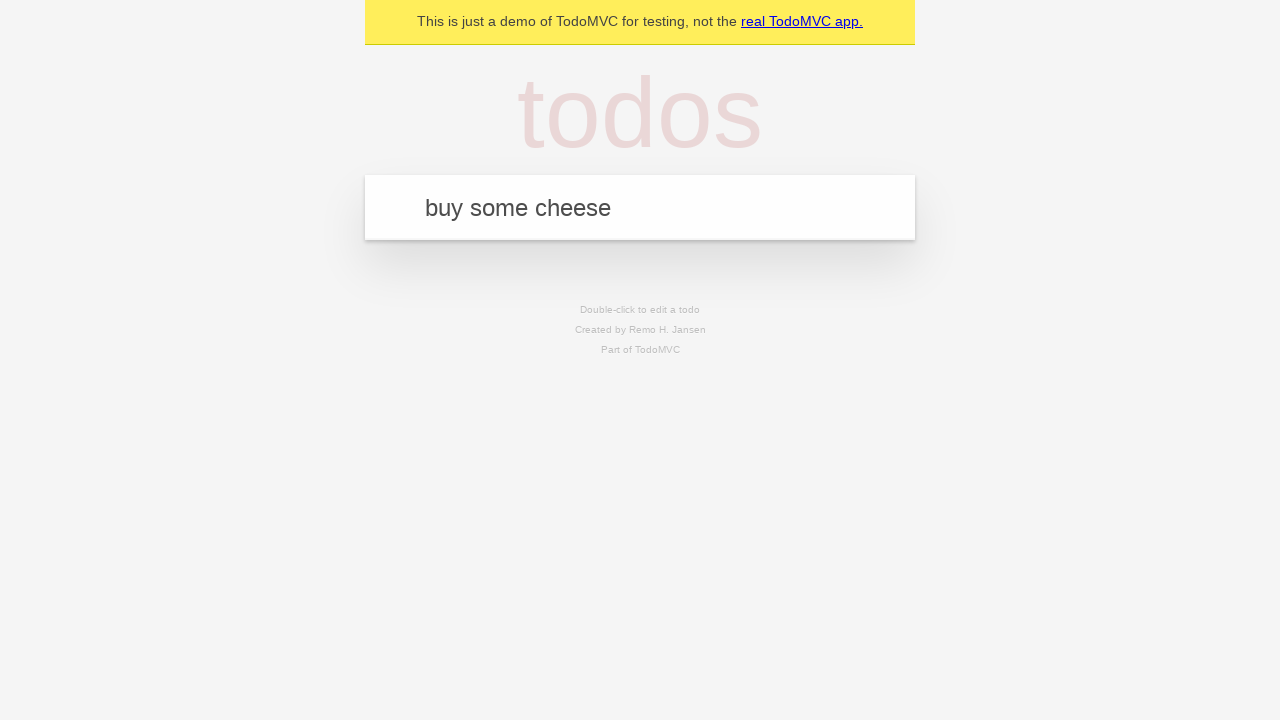

Pressed Enter to create first todo item on internal:attr=[placeholder="What needs to be done?"i]
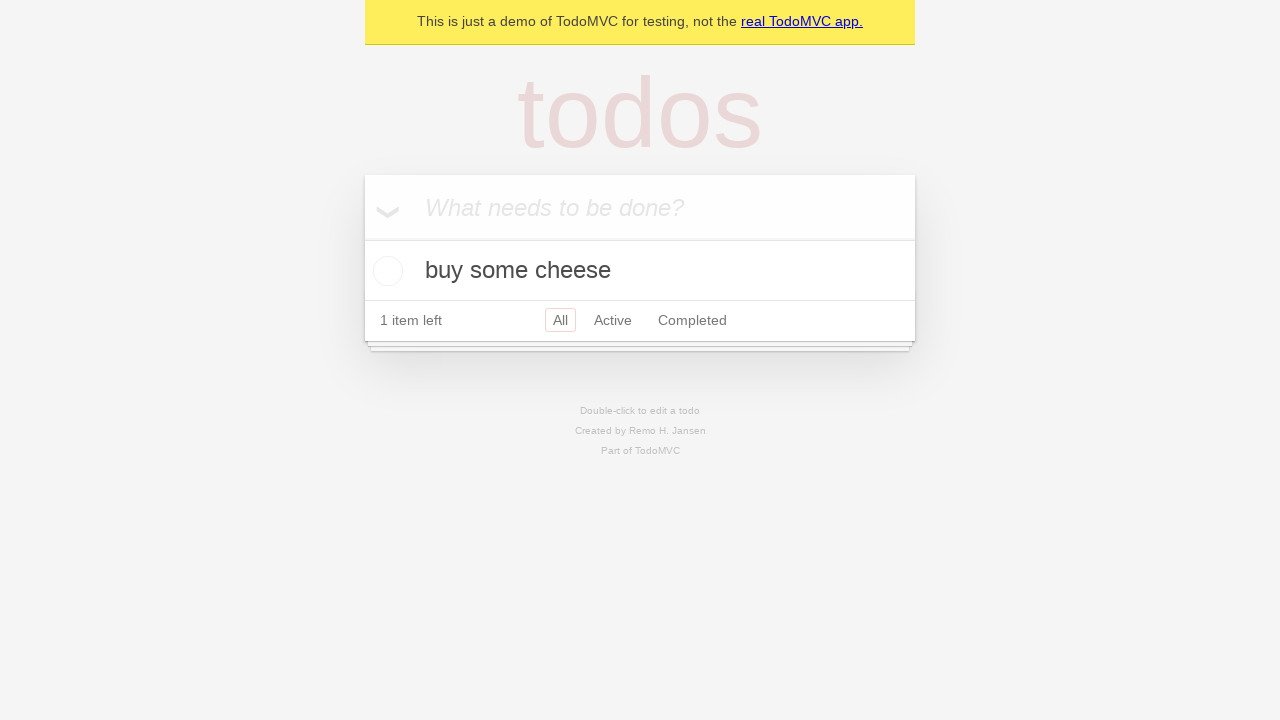

Filled todo input with 'feed the cat' on internal:attr=[placeholder="What needs to be done?"i]
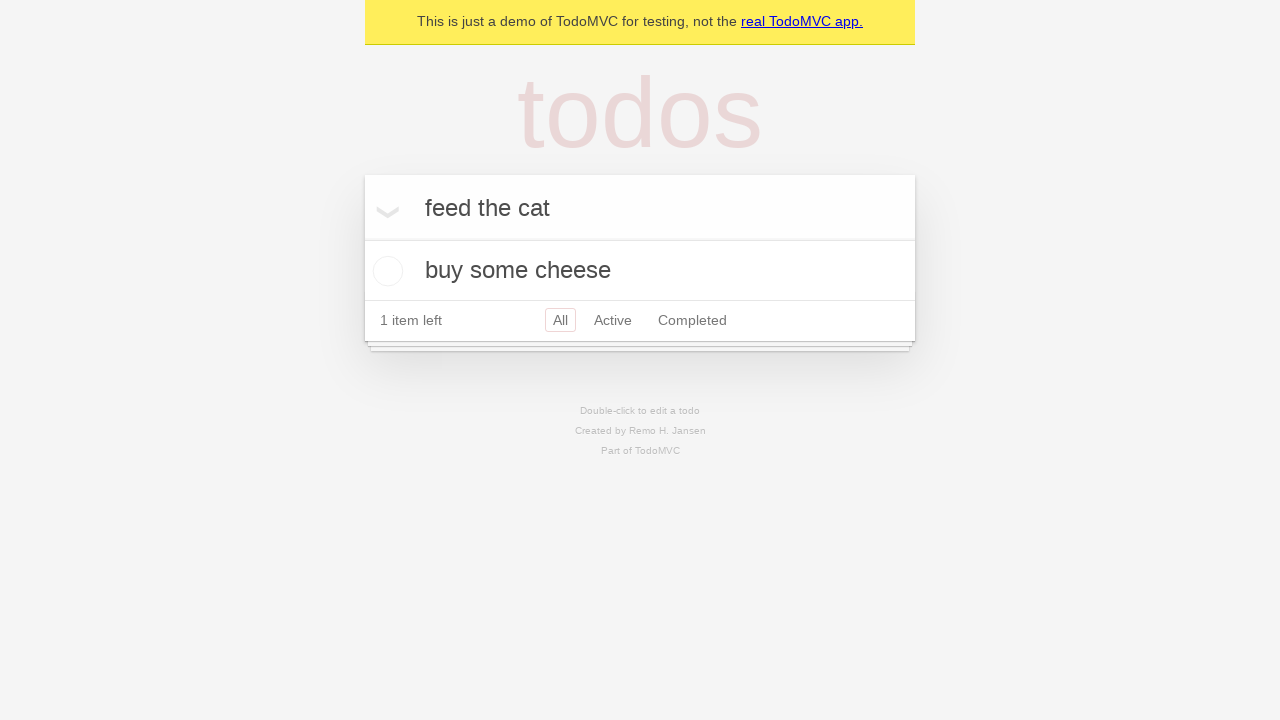

Pressed Enter to create second todo item on internal:attr=[placeholder="What needs to be done?"i]
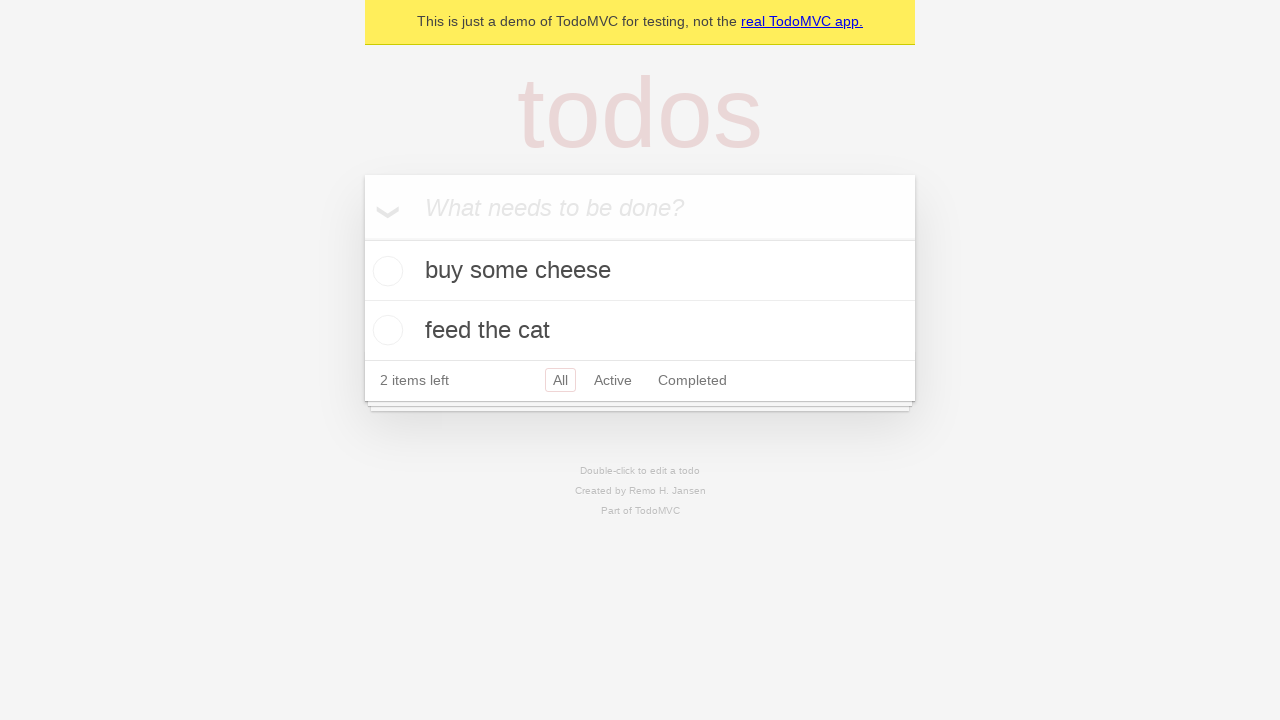

Filled todo input with 'book a doctors appointment' on internal:attr=[placeholder="What needs to be done?"i]
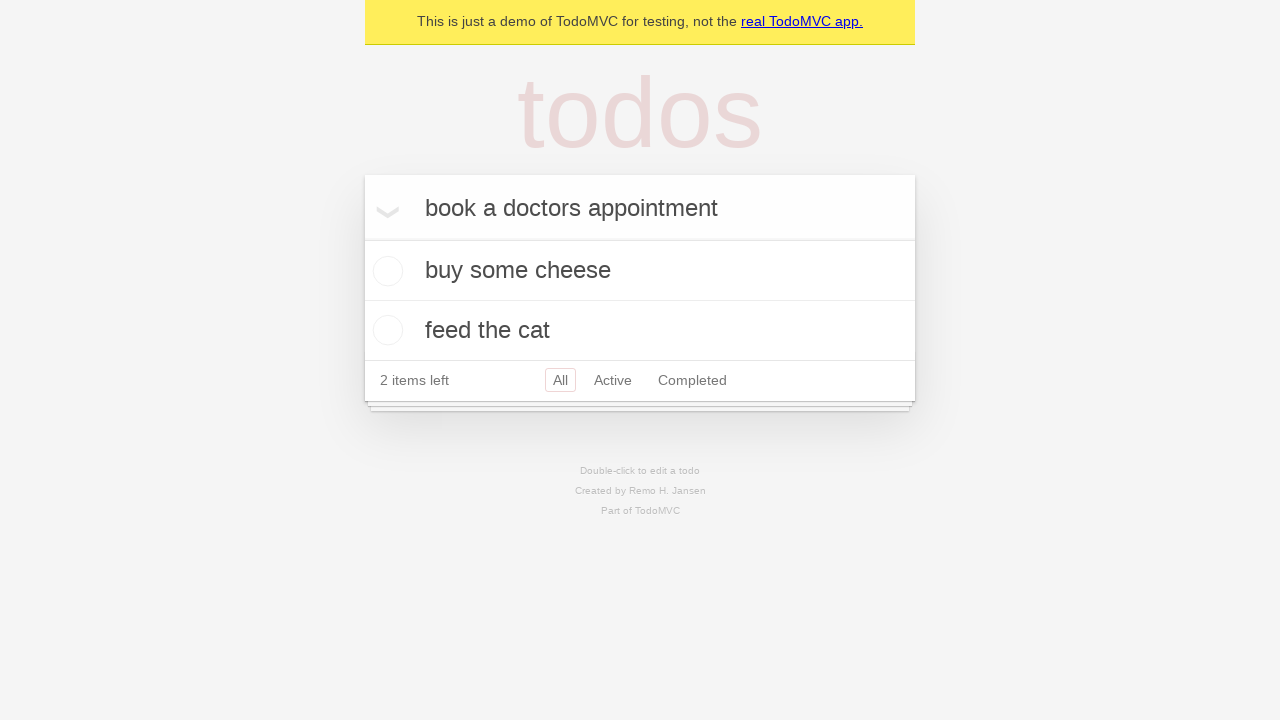

Pressed Enter to create third todo item on internal:attr=[placeholder="What needs to be done?"i]
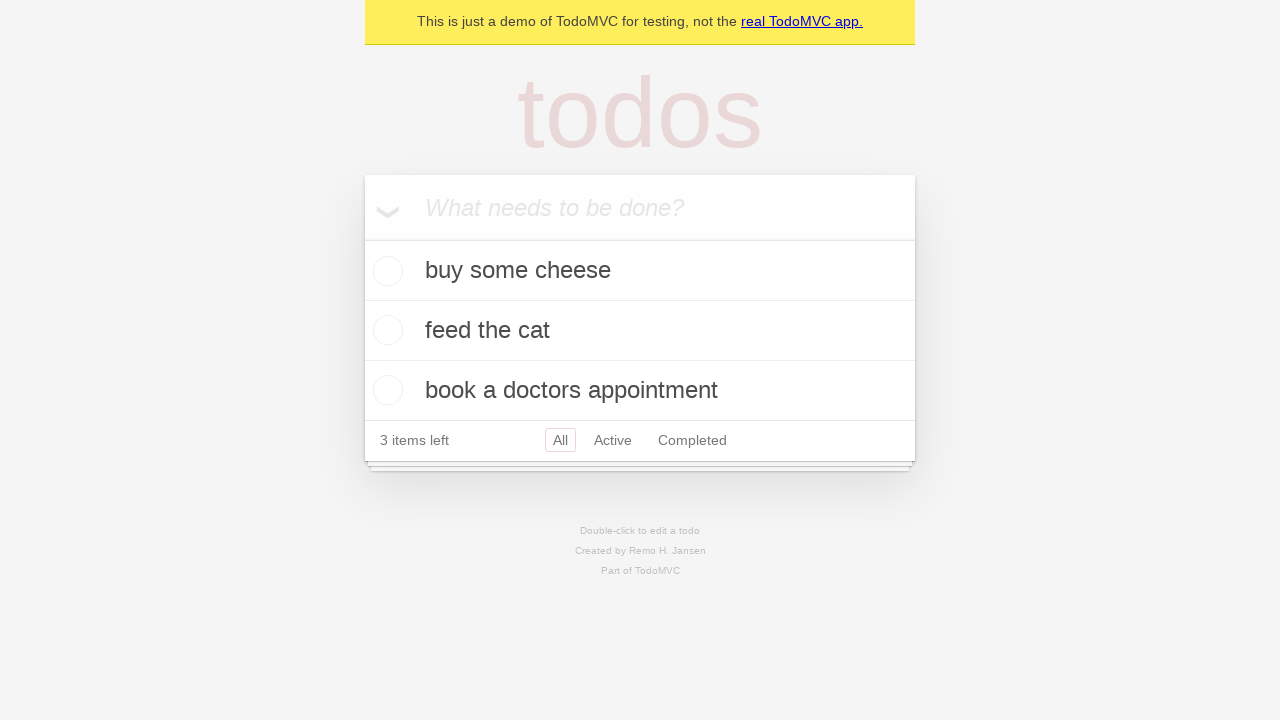

All todo items loaded
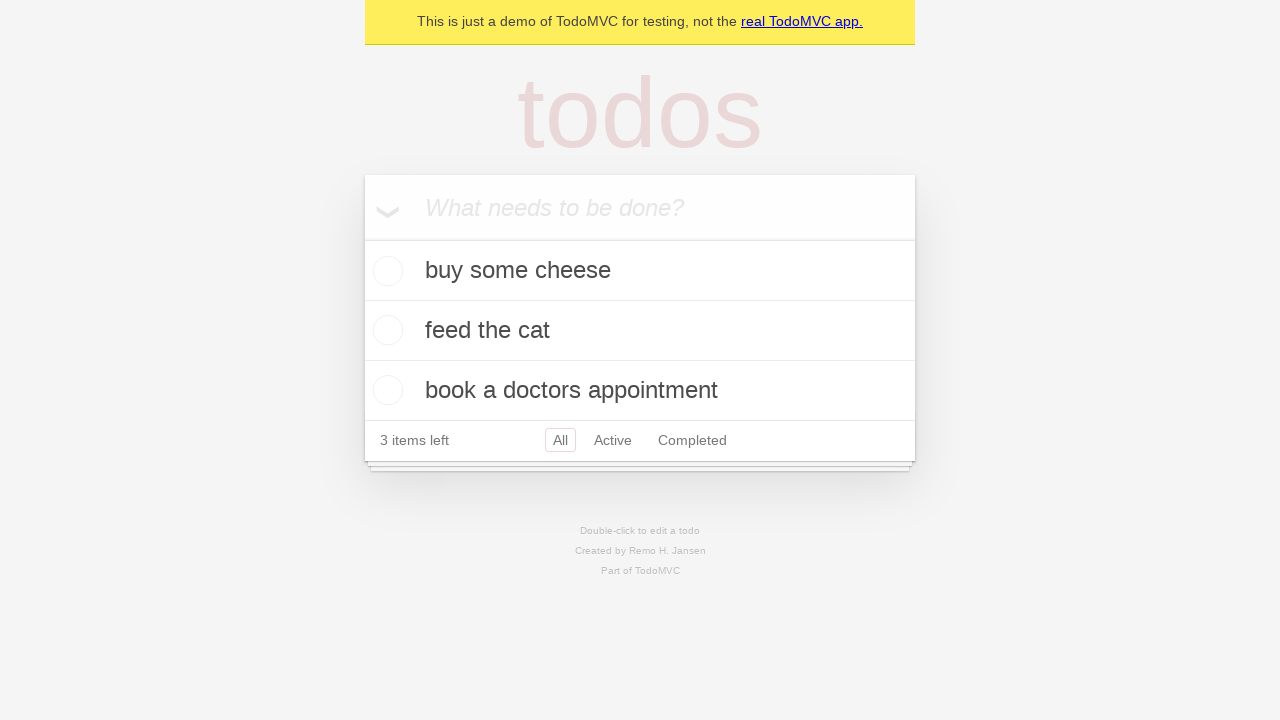

Checked the second todo item (marked as complete) at (385, 330) on internal:testid=[data-testid="todo-item"s] >> nth=1 >> internal:role=checkbox
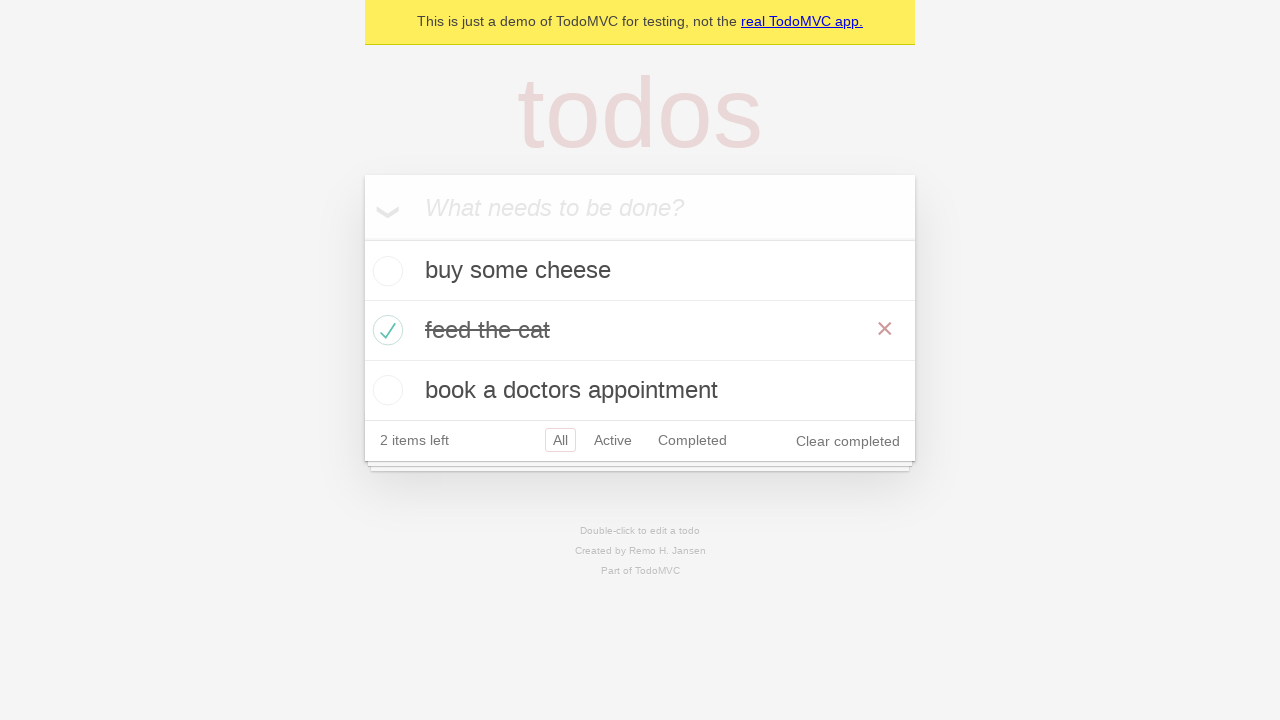

Clicked Active filter link to display only incomplete items at (613, 440) on internal:role=link[name="Active"i]
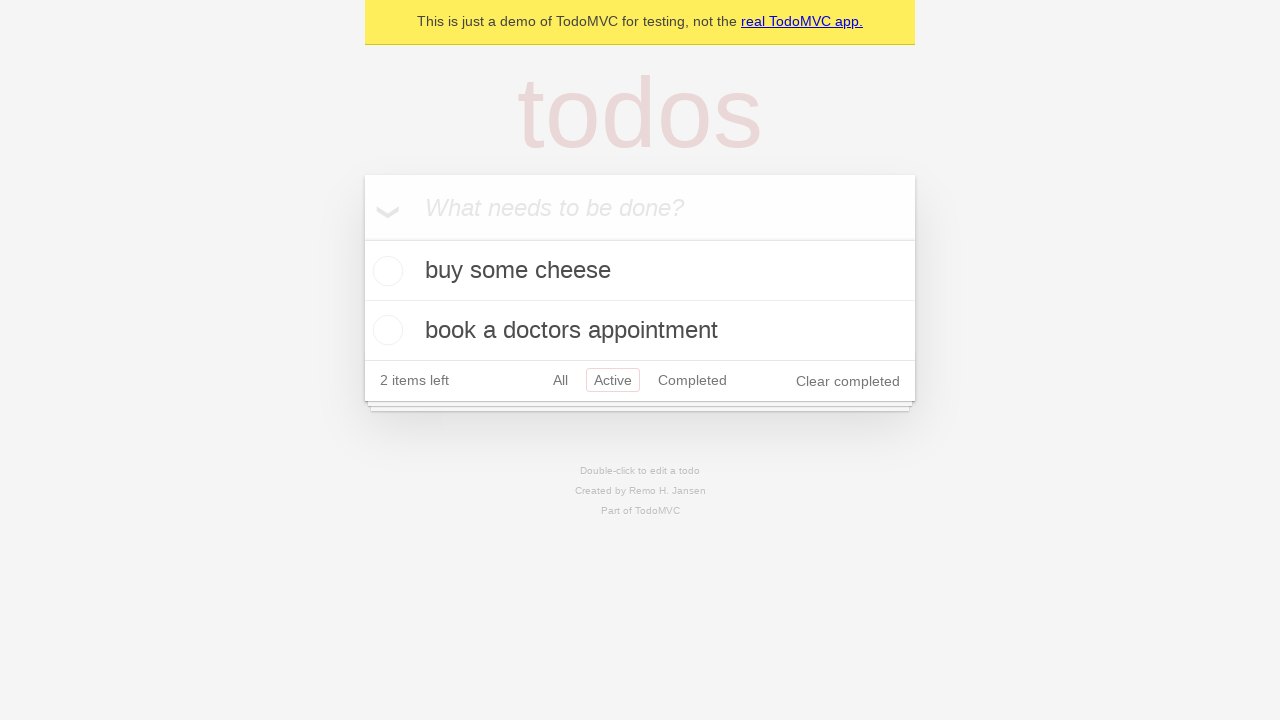

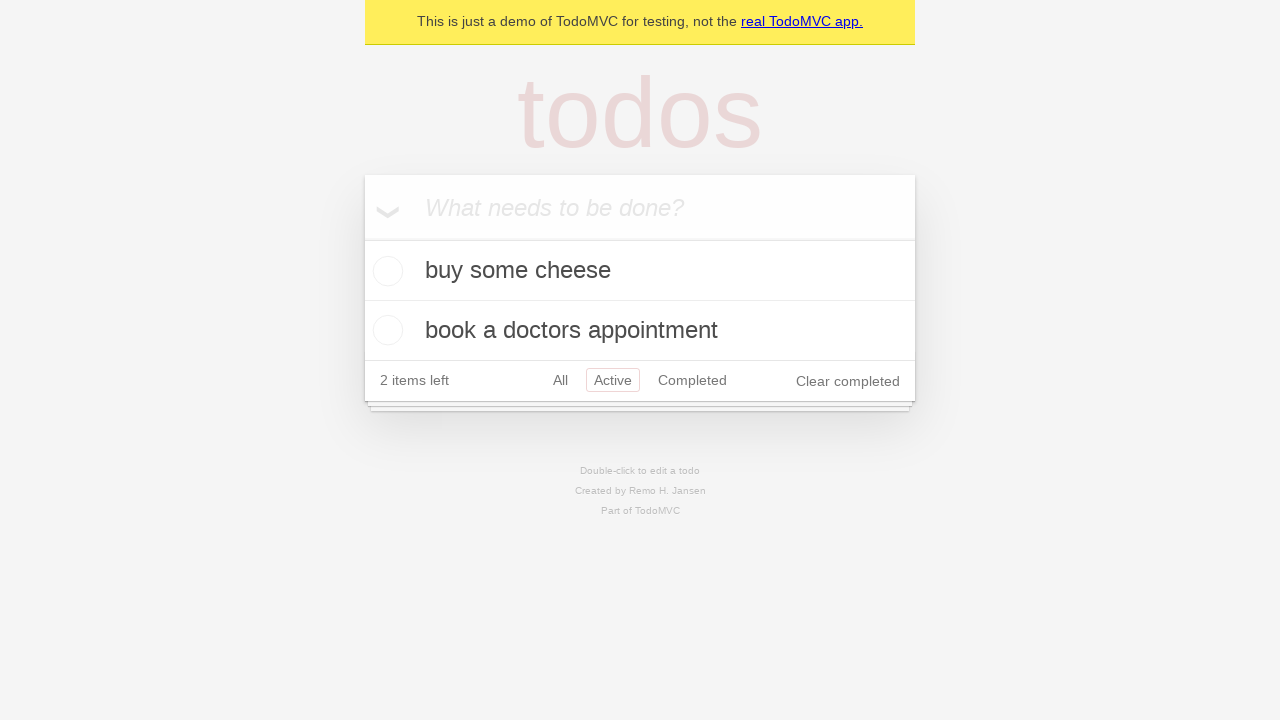